Tests handling of a JavaScript alert by clicking a link that triggers an alert, then accepting it

Starting URL: https://www.selenium.dev/documentation/webdriver/js_alerts_prompts_and_confirmations/

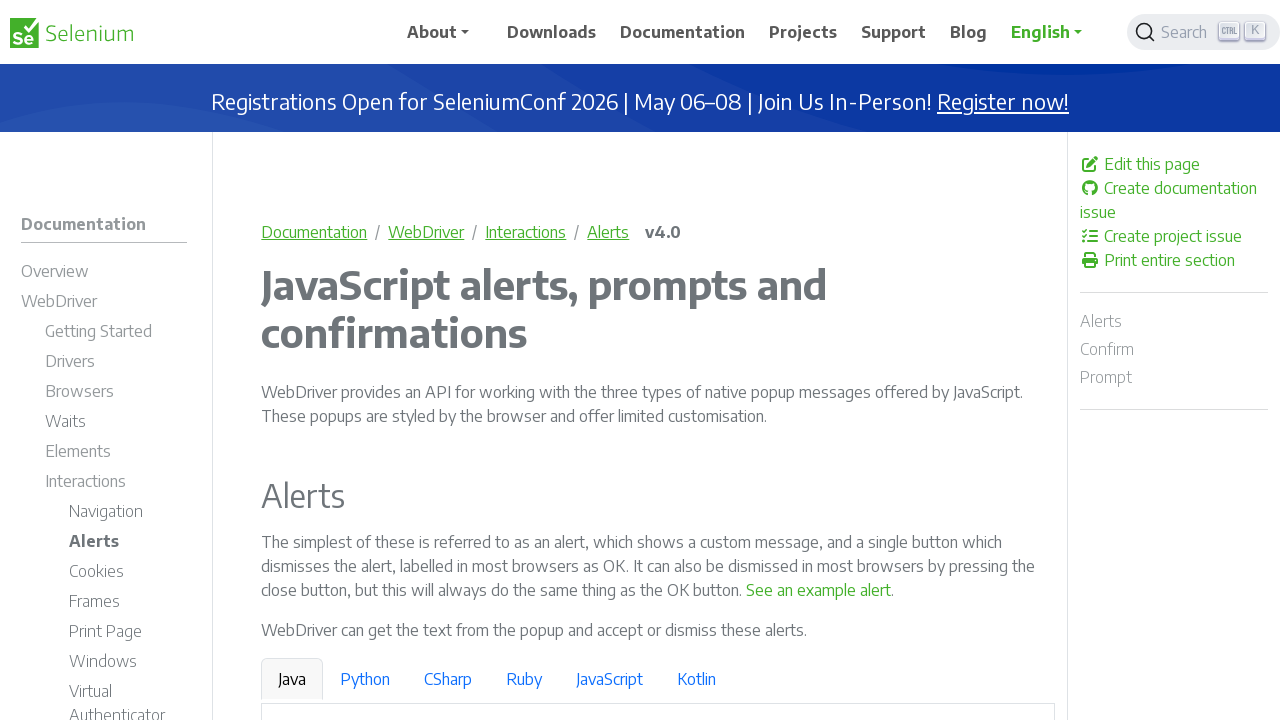

Clicked link to trigger JavaScript alert at (819, 590) on a:has-text('See an example alert')
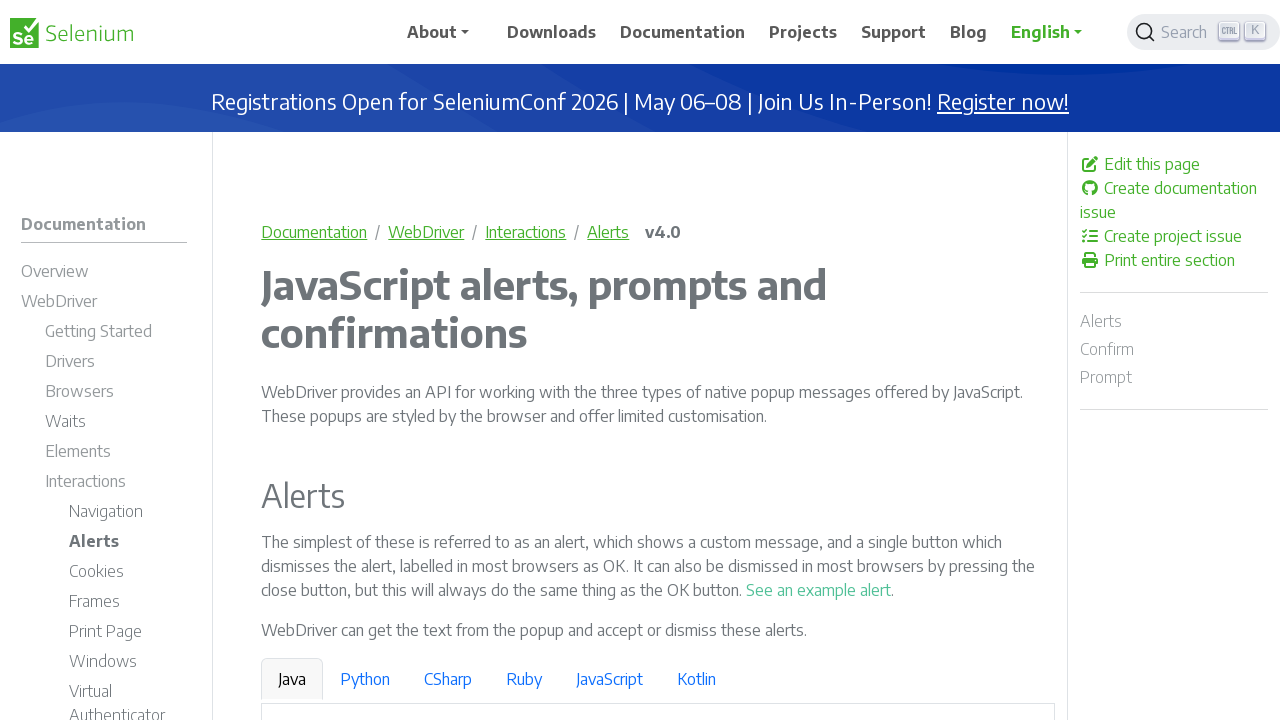

Set up dialog handler to accept alert
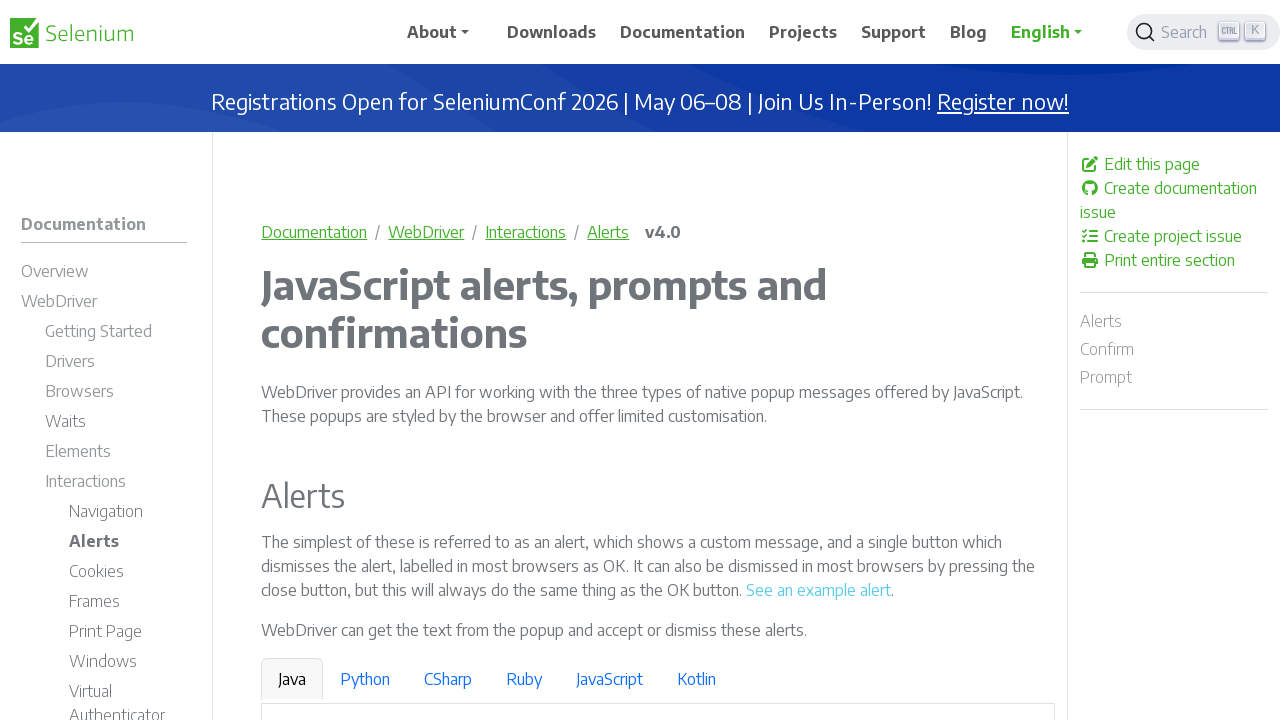

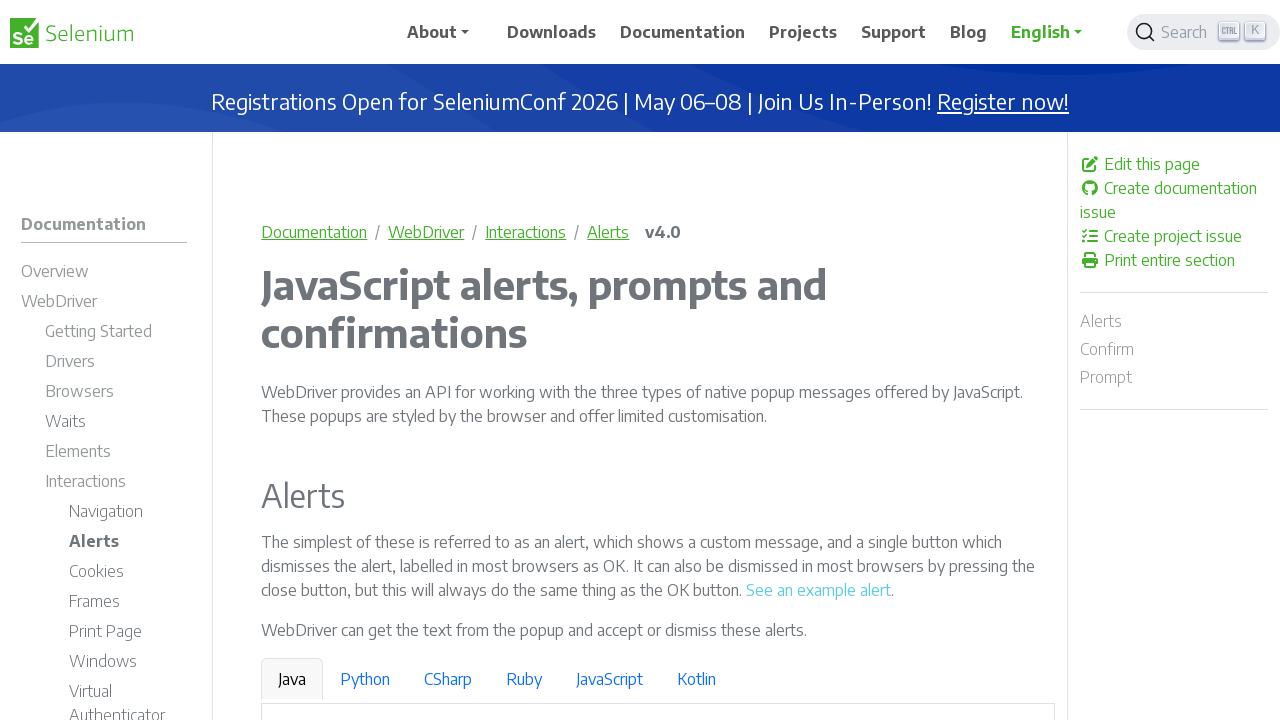